Navigates to the Rahul Shetty Academy automation practice page and maximizes the browser window to verify the page loads successfully.

Starting URL: https://www.rahulshettyacademy.com/AutomationPractice/

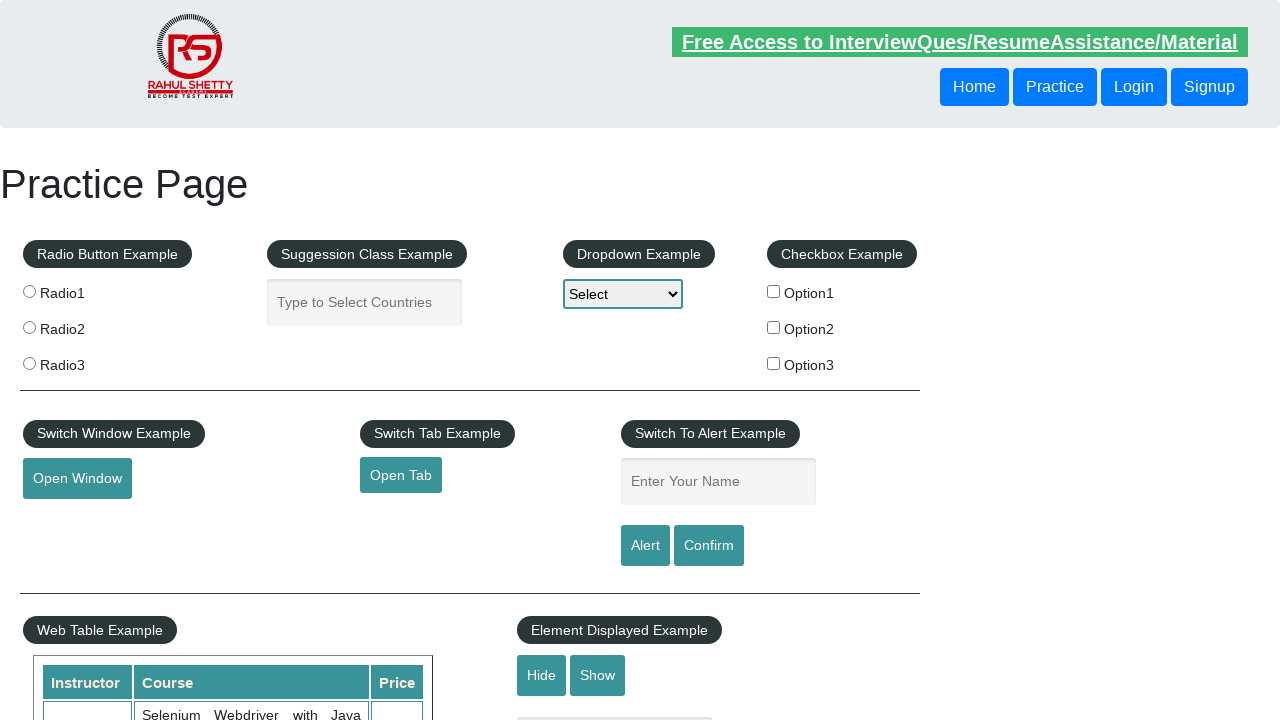

Page DOM content fully loaded
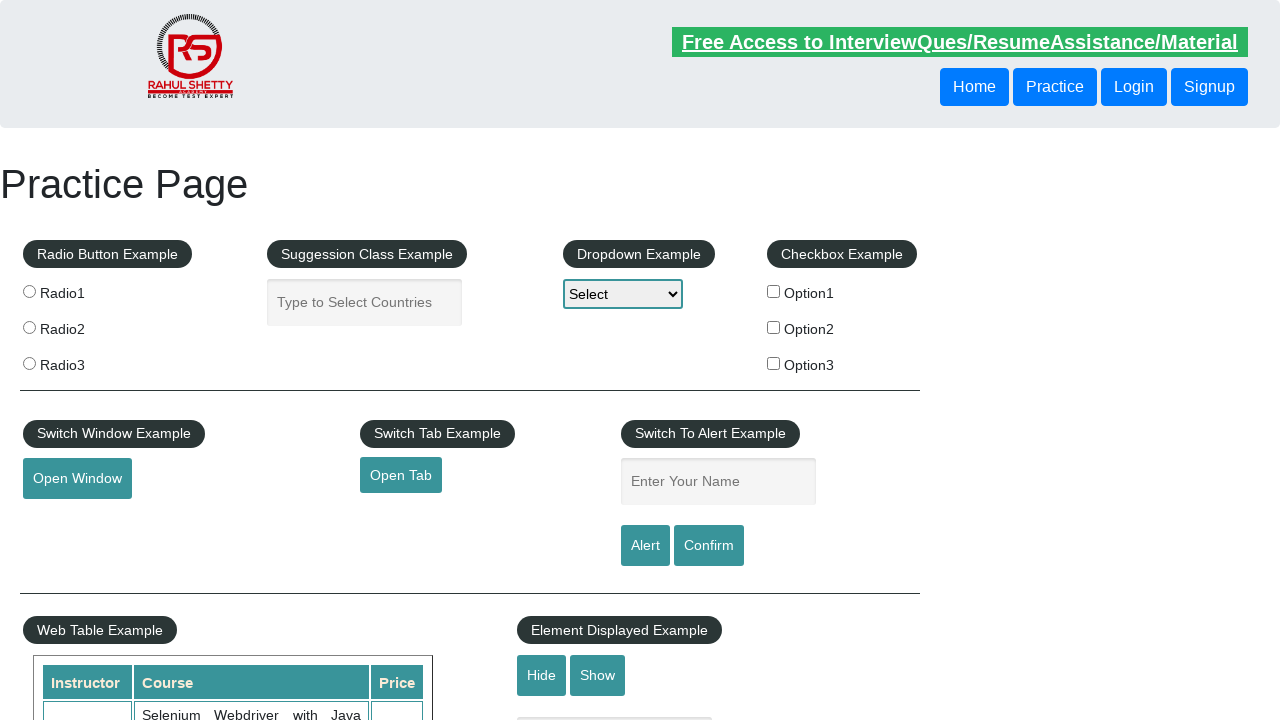

Practice Page header element is visible - page loaded successfully
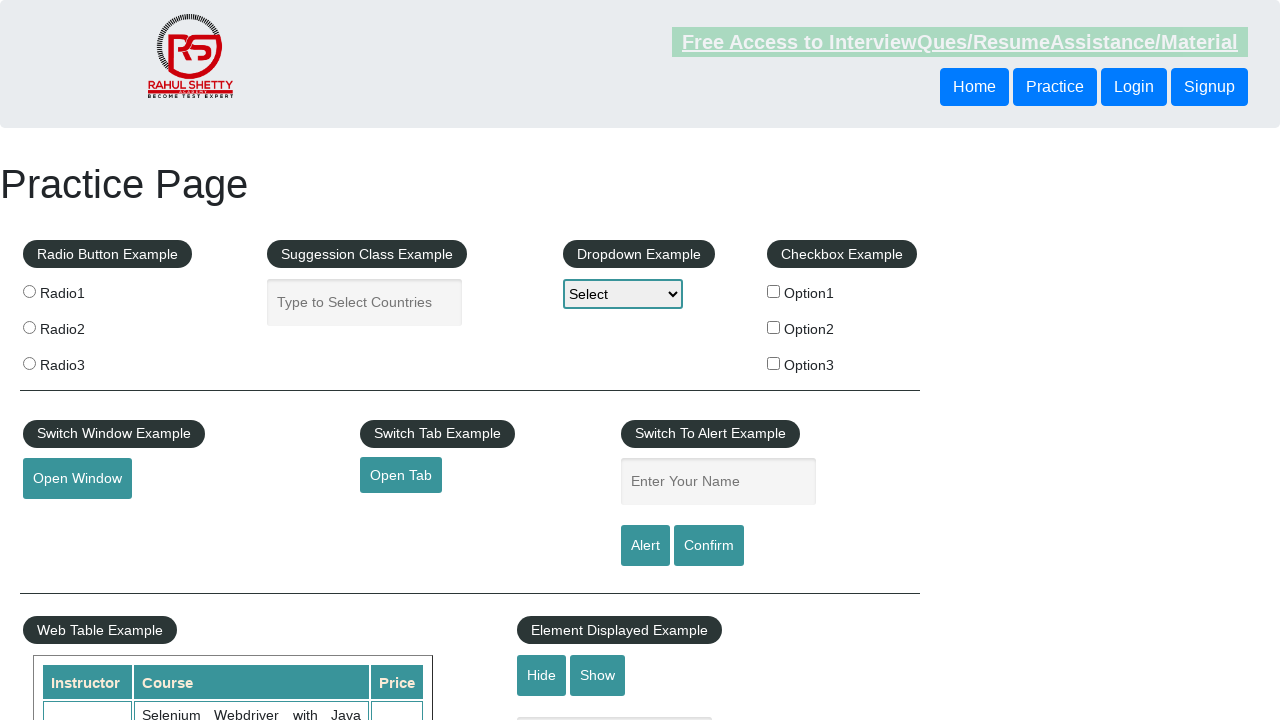

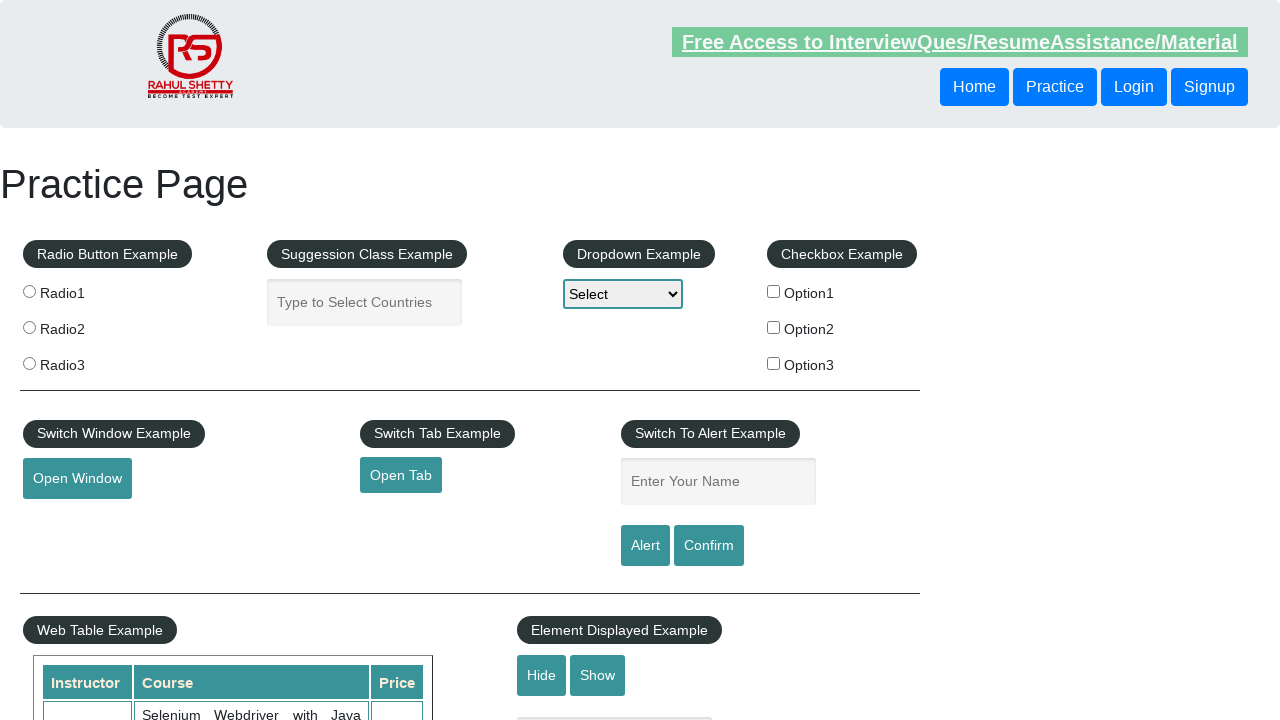